Tests opening multiple websites in different browser tabs by navigating to an automation practice site, then opening a new tab and navigating to an alerts demo page.

Starting URL: https://rahulshettyacademy.com/AutomationPractice/

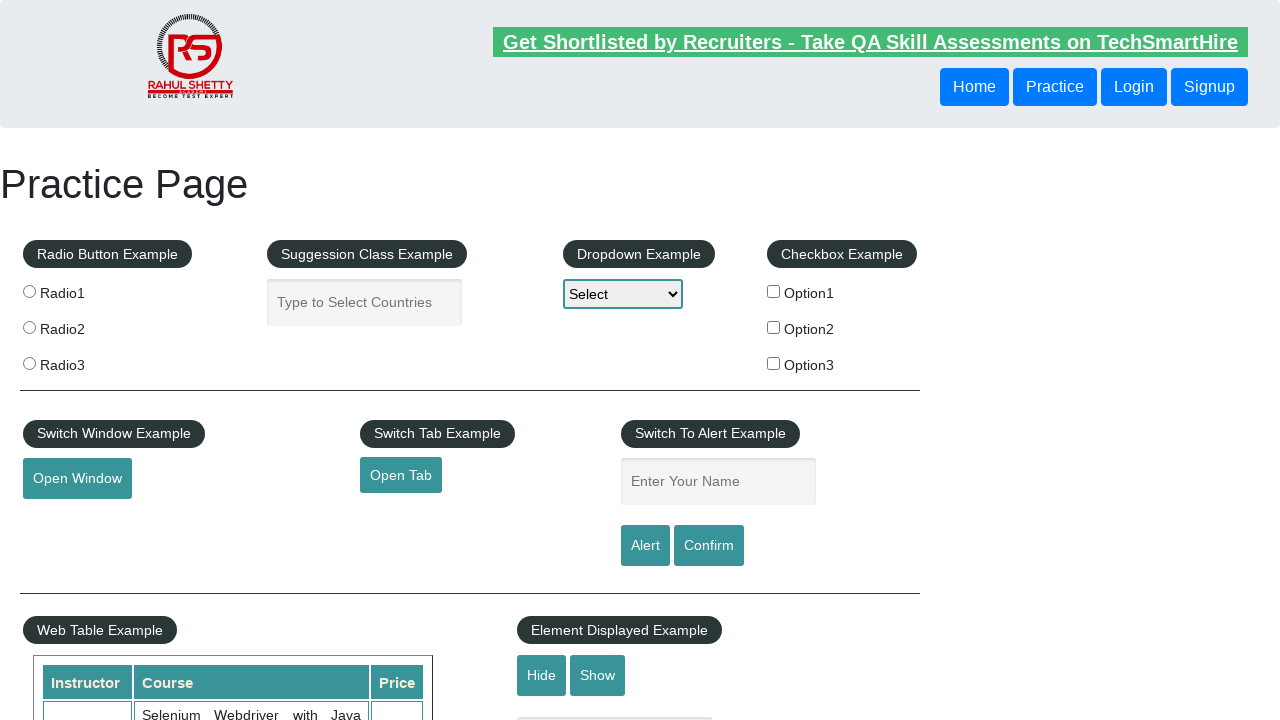

Retrieved title of AutomationPractice page
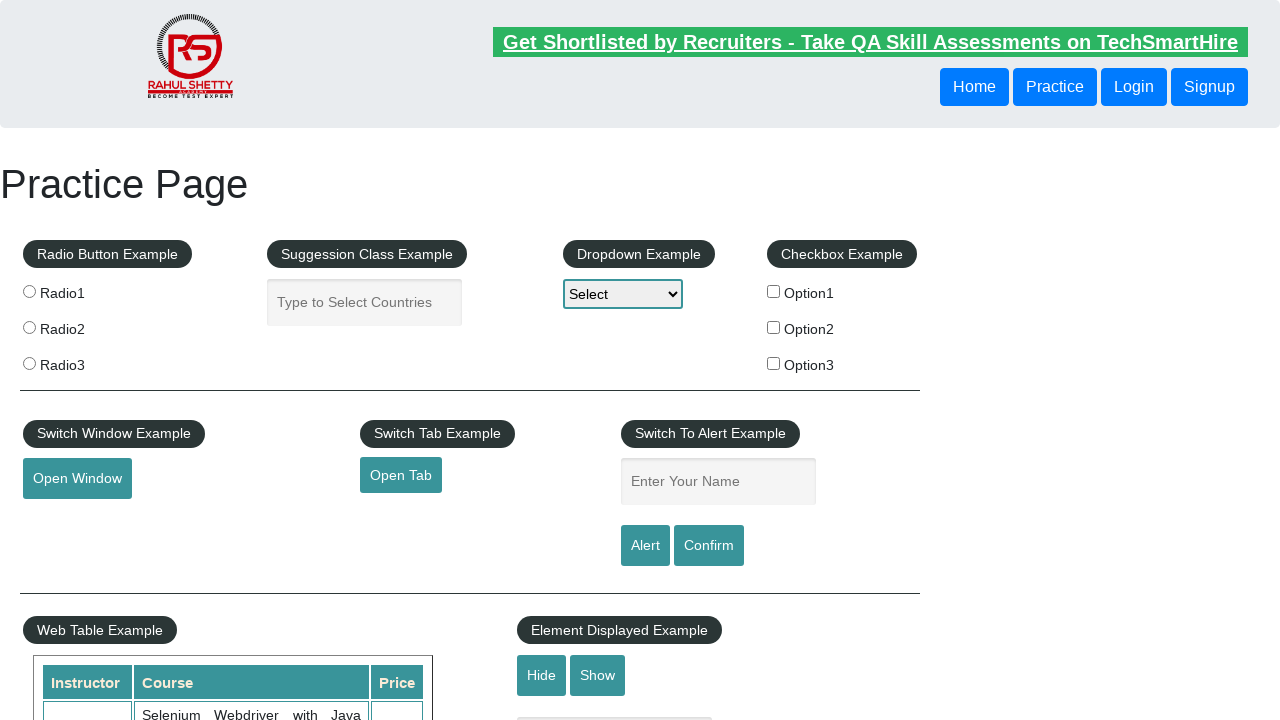

Retrieved URL of AutomationPractice page
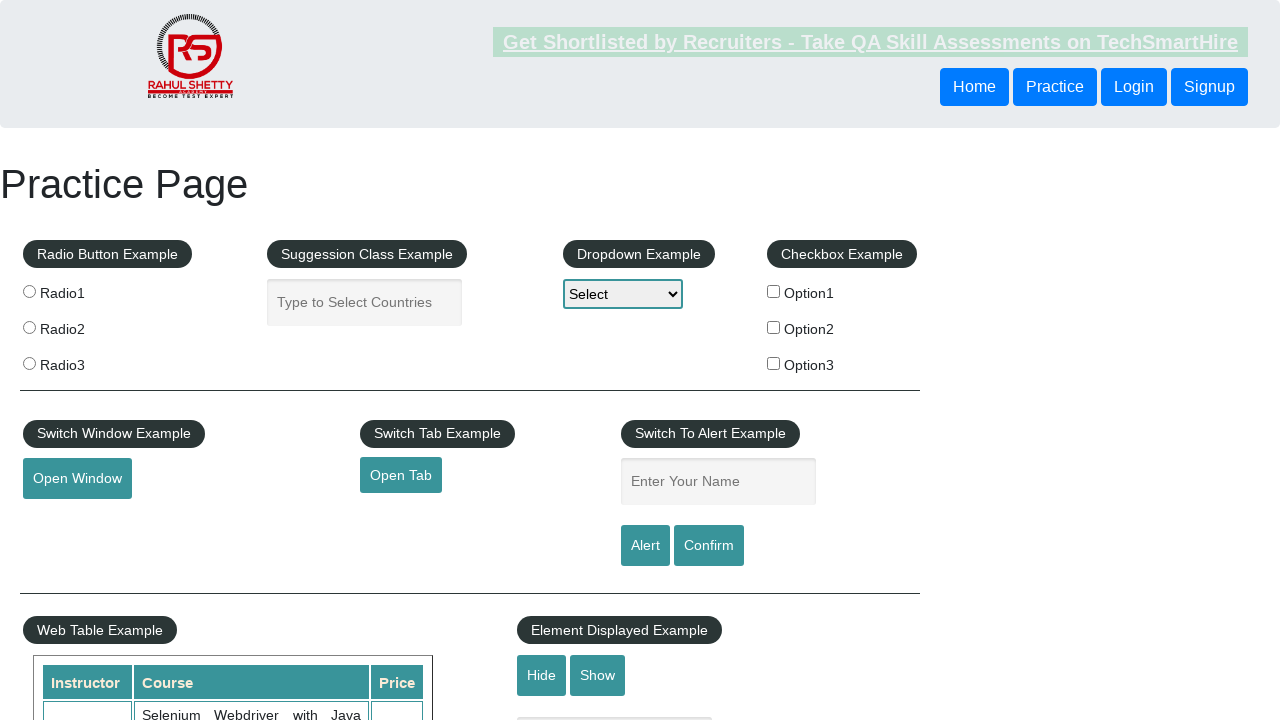

Waited 3 seconds on AutomationPractice page
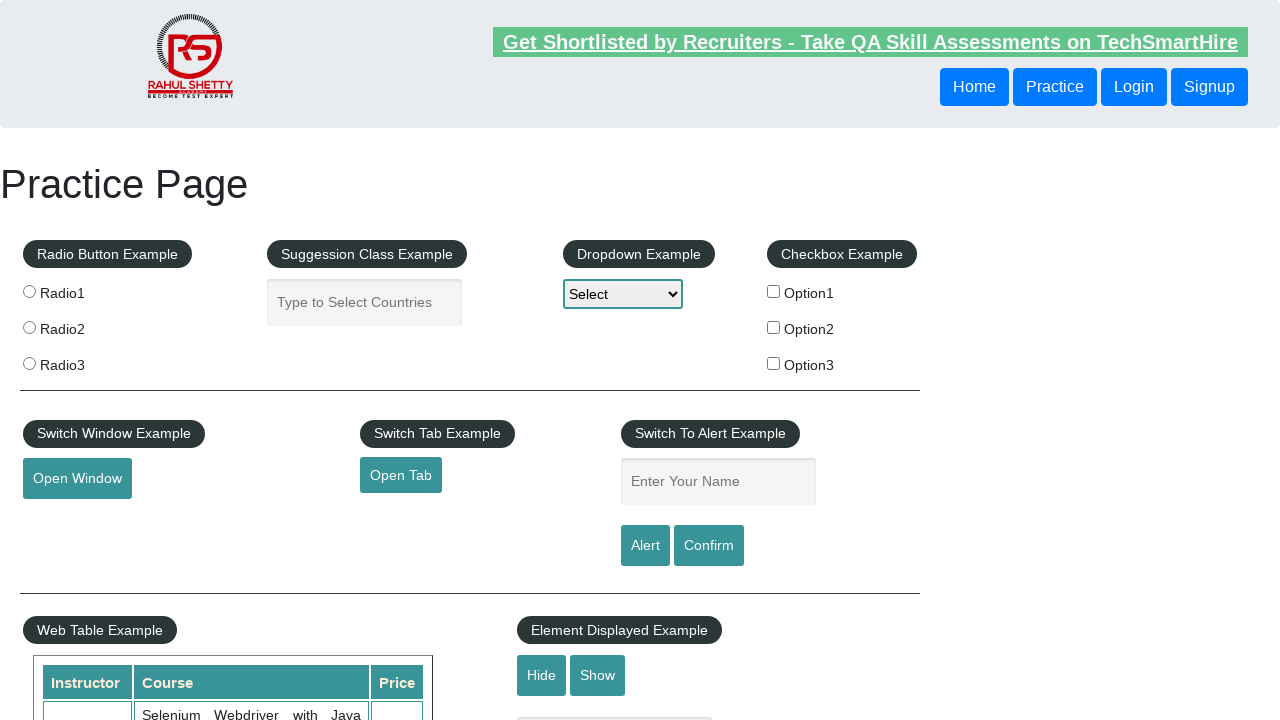

Opened a new browser tab
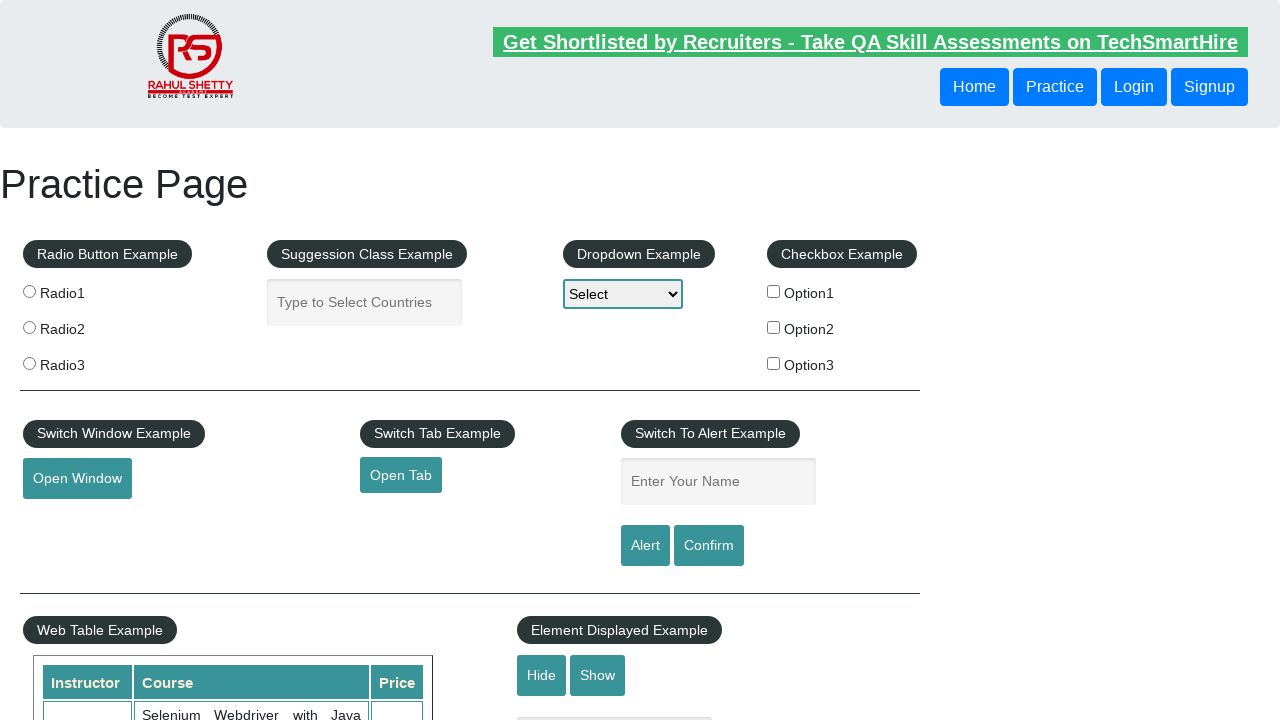

Navigated to alerts demo page in new tab
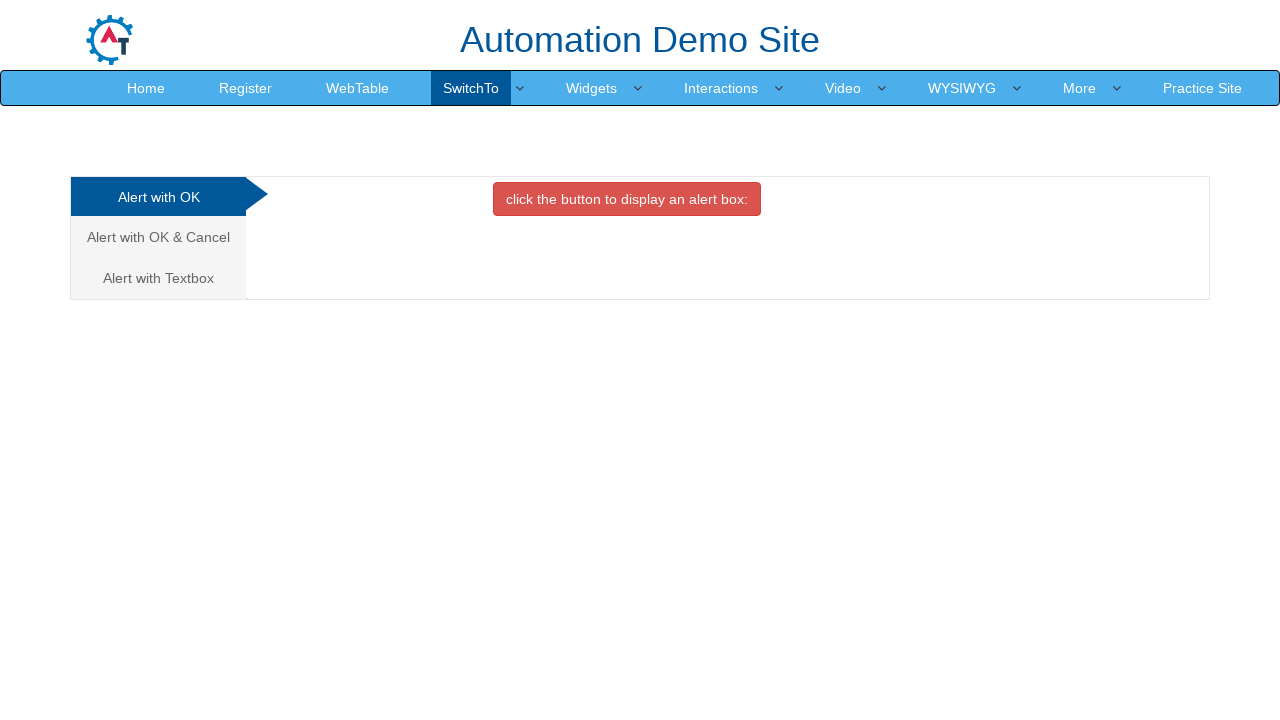

Retrieved title of alerts demo page
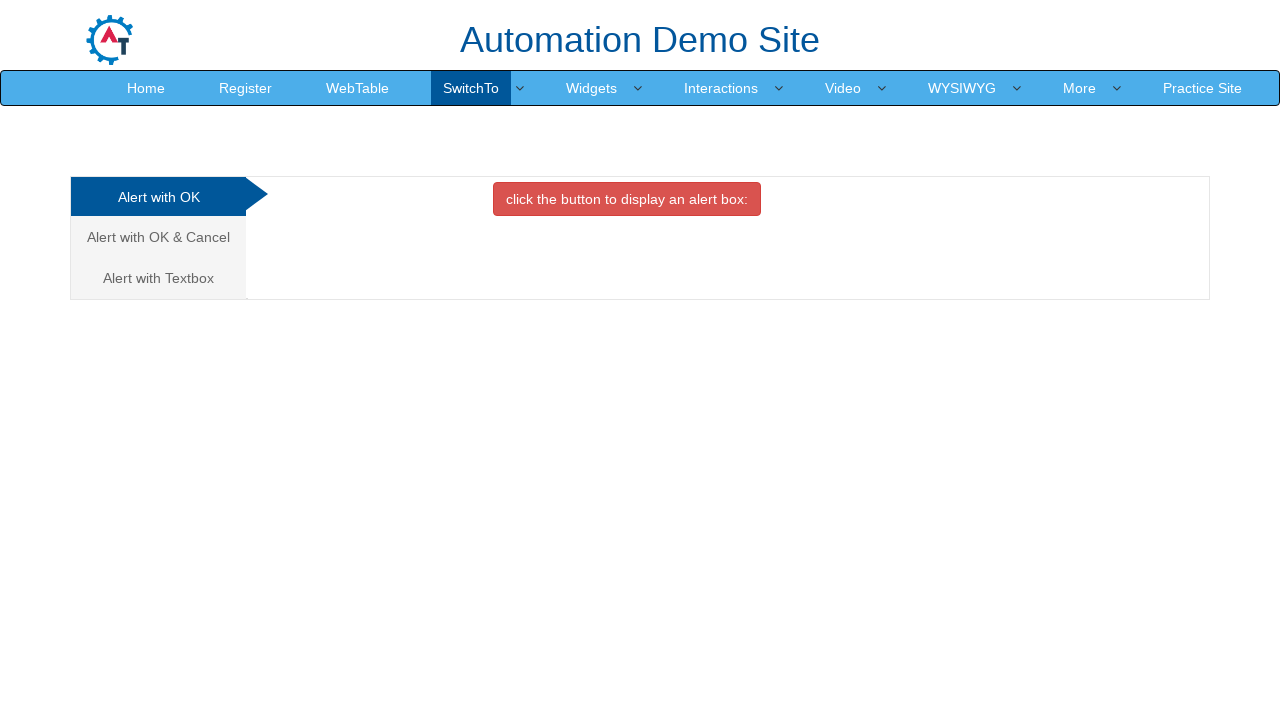

Retrieved URL of alerts demo page
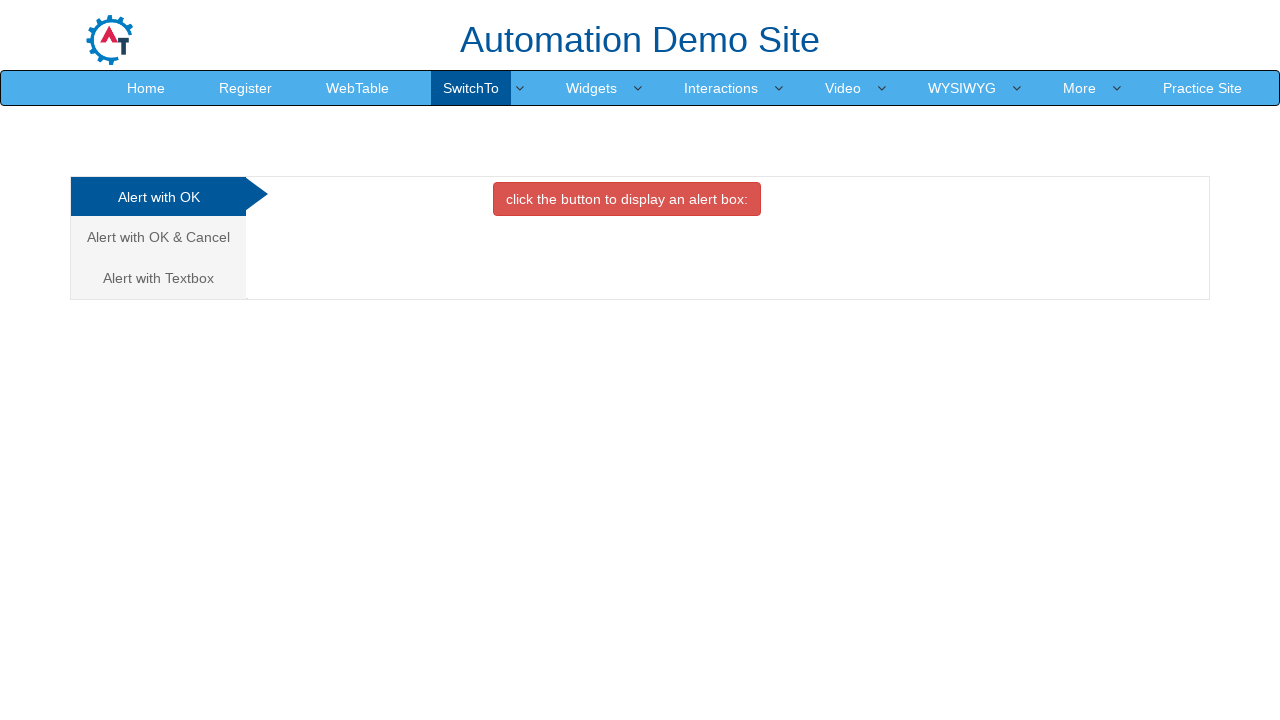

Waited 3 seconds on alerts demo page
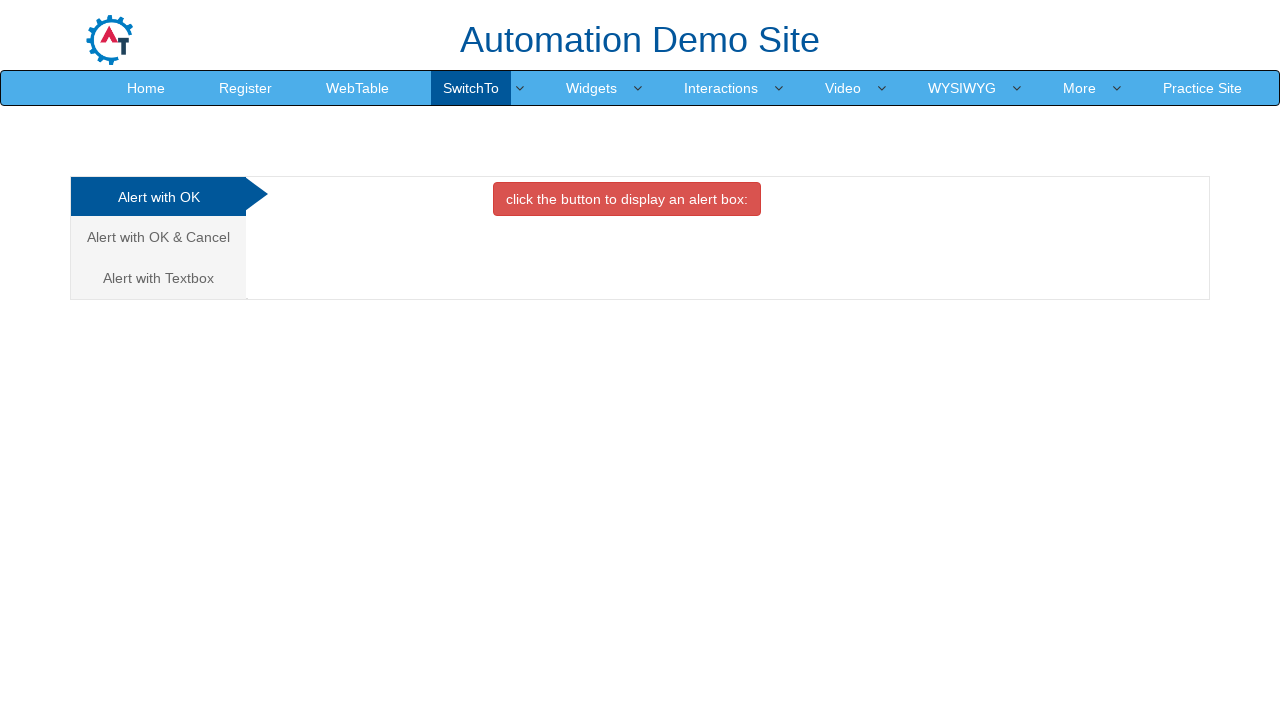

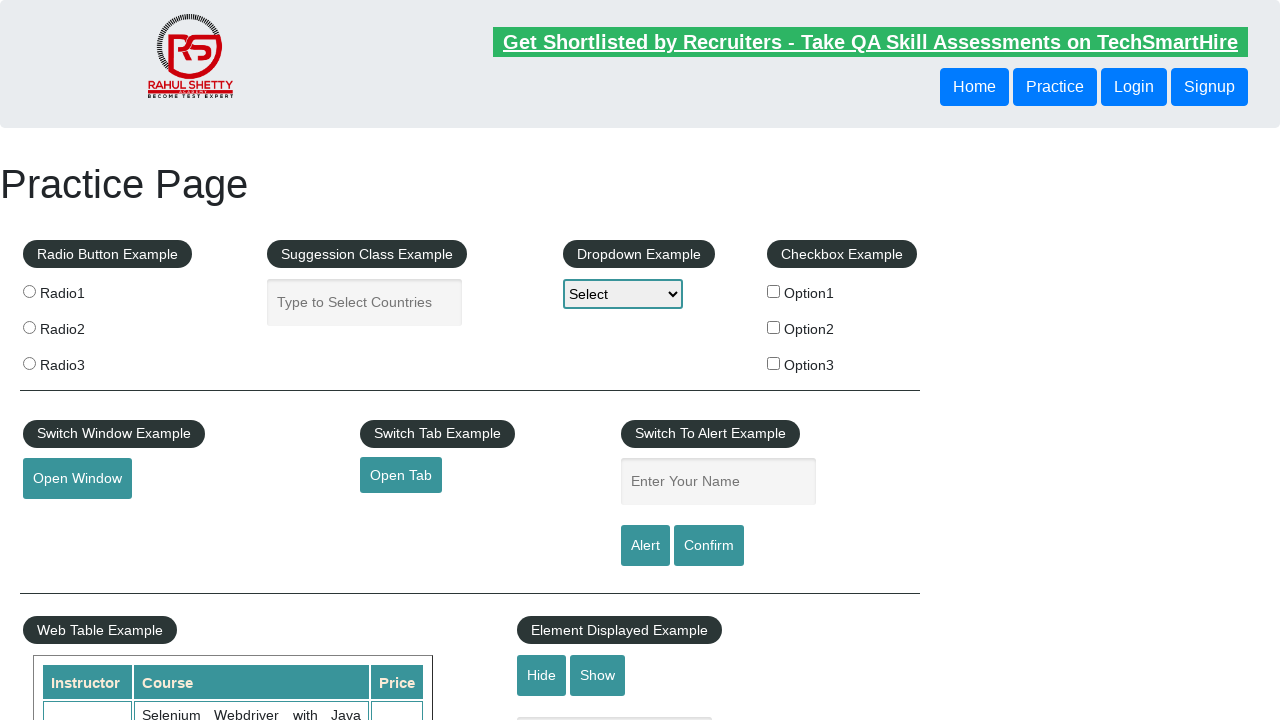